Navigates to a quotes website, verifies quotes are displayed, and navigates to the next page

Starting URL: http://quotes.toscrape.com/

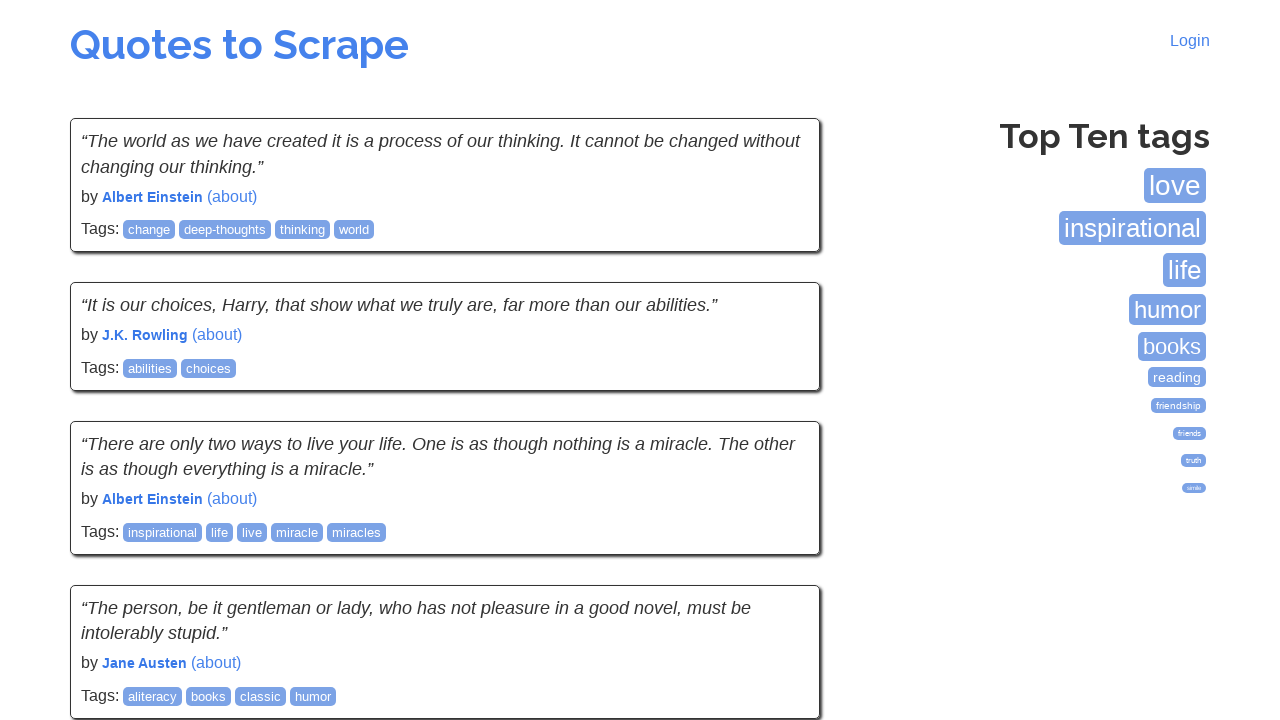

Navigated to quotes.toscrape.com
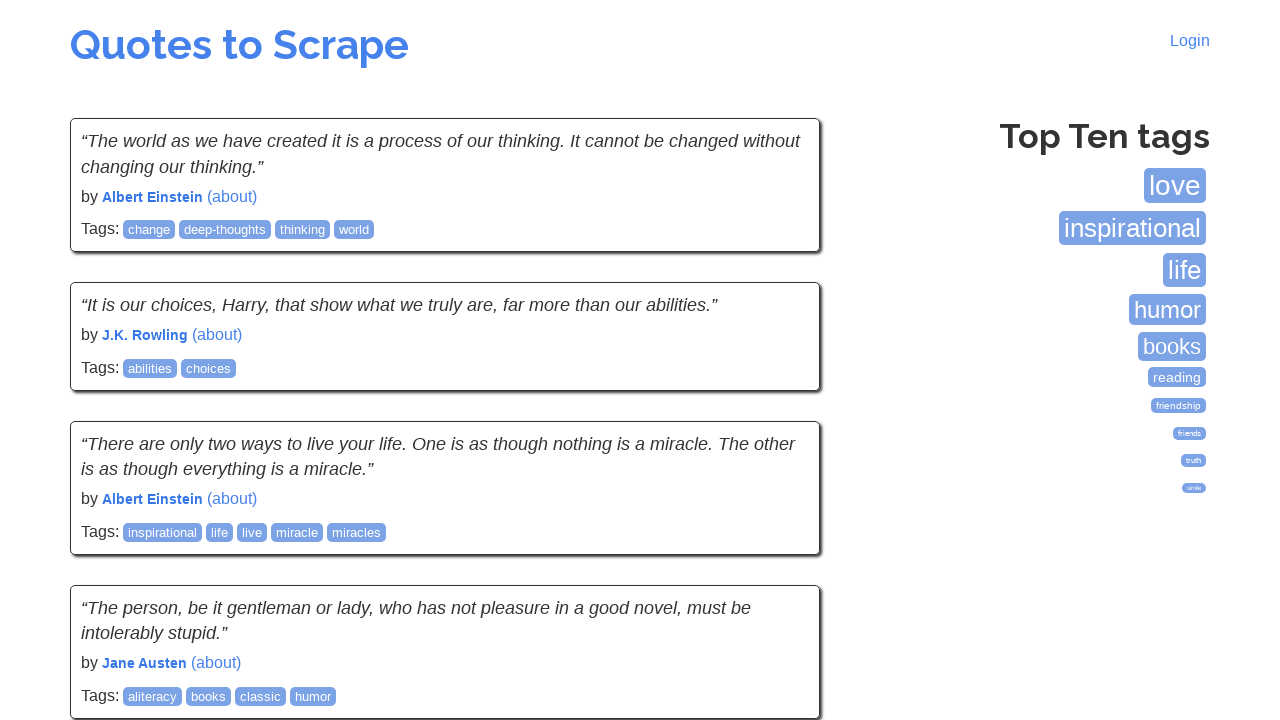

Quotes loaded on the page
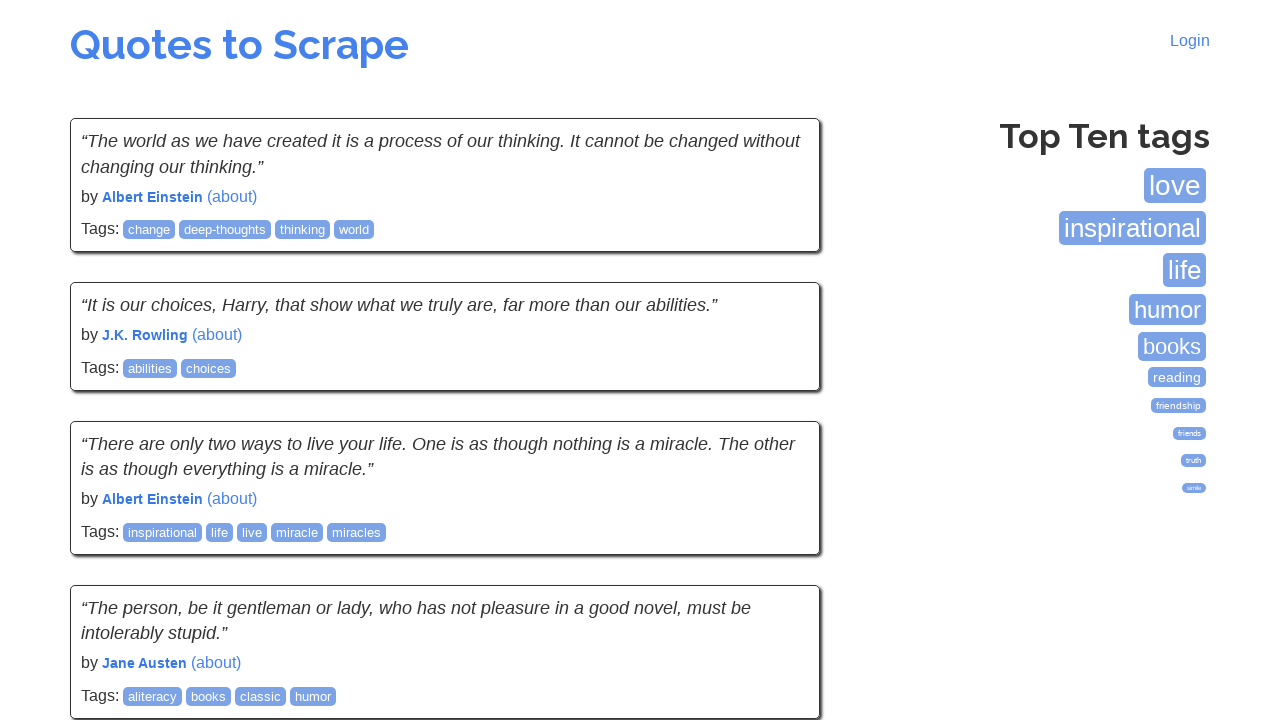

Verified that quotes are displayed
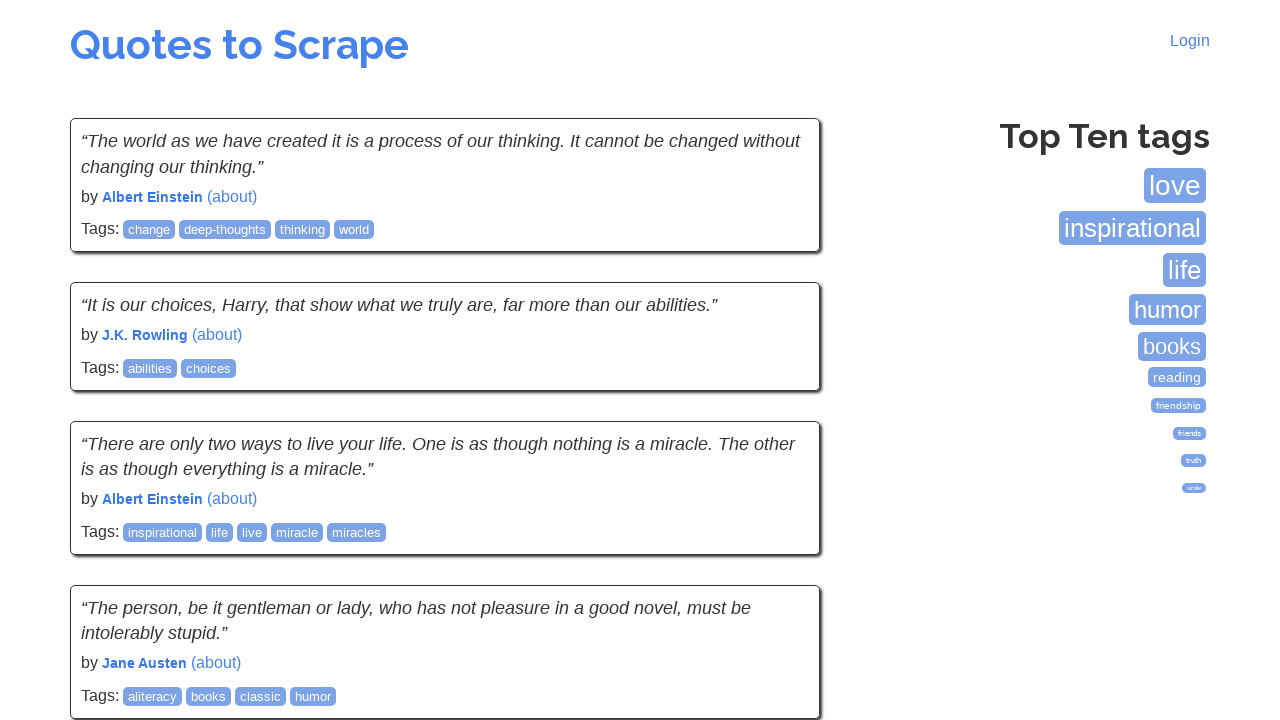

Clicked the Next button to navigate to the next page at (778, 542) on a:has-text('Next')
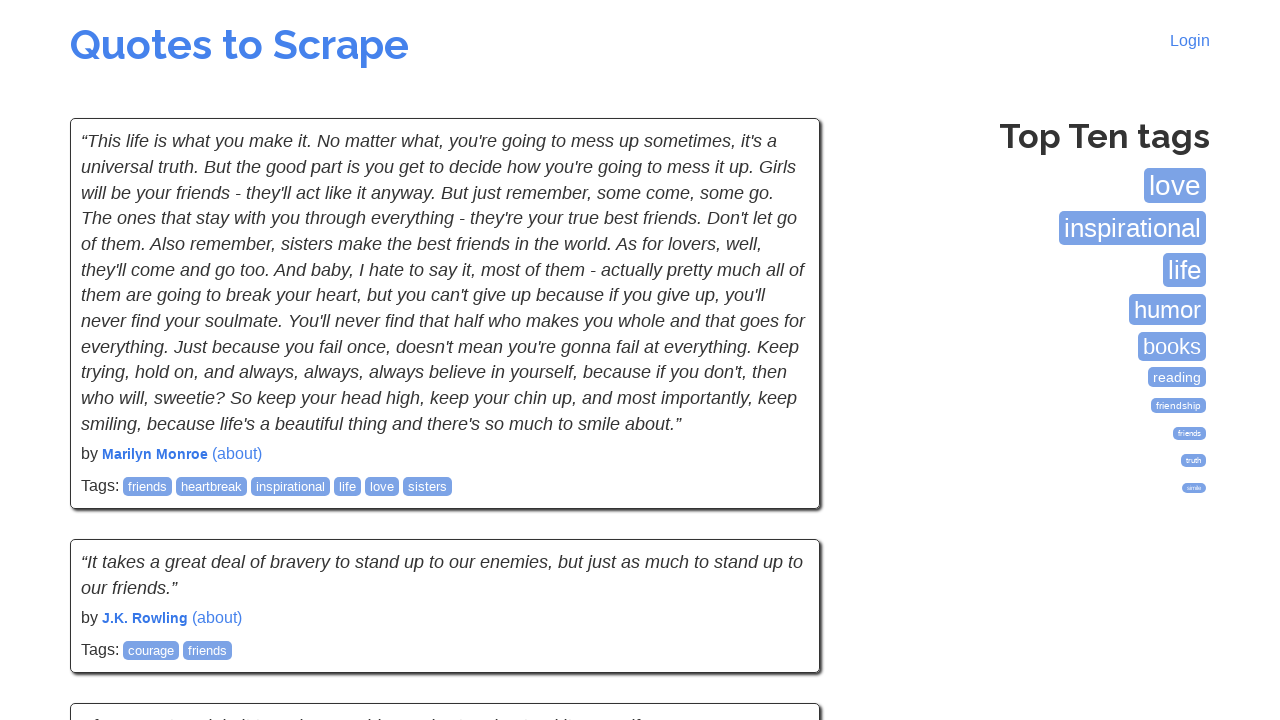

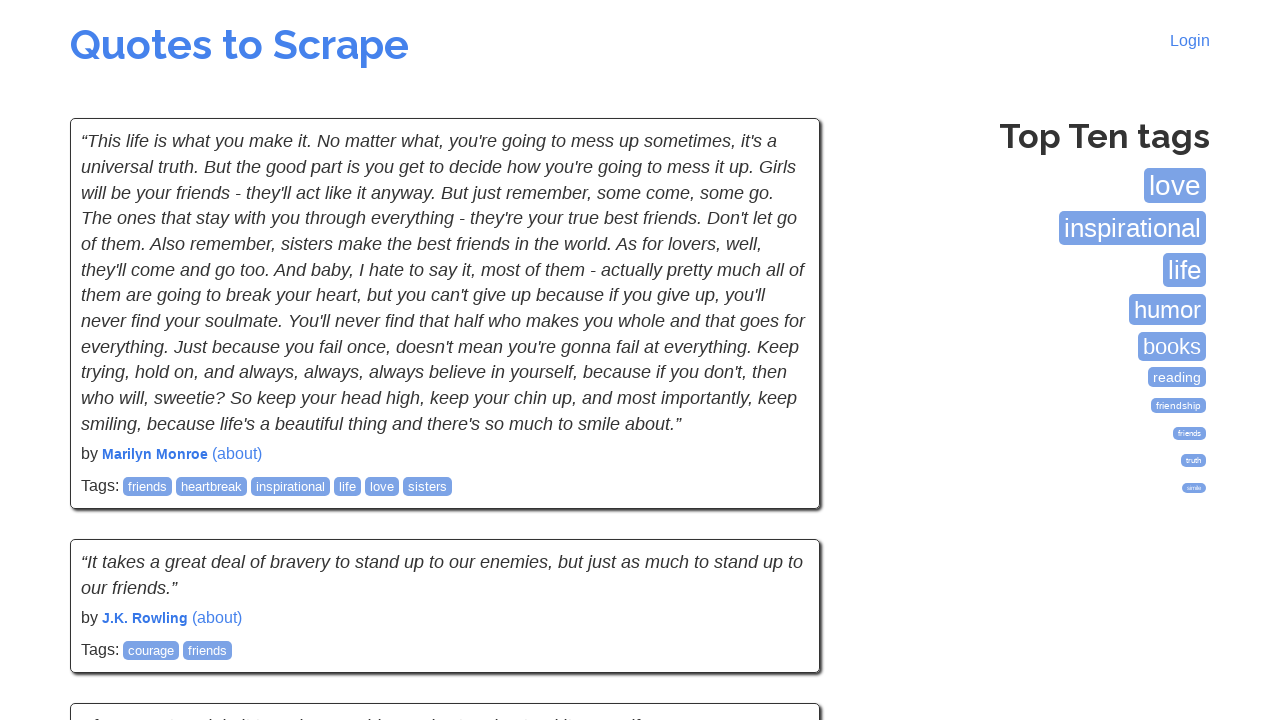